Tests editing a todo item by double-clicking and changing its text

Starting URL: https://demo.playwright.dev/todomvc

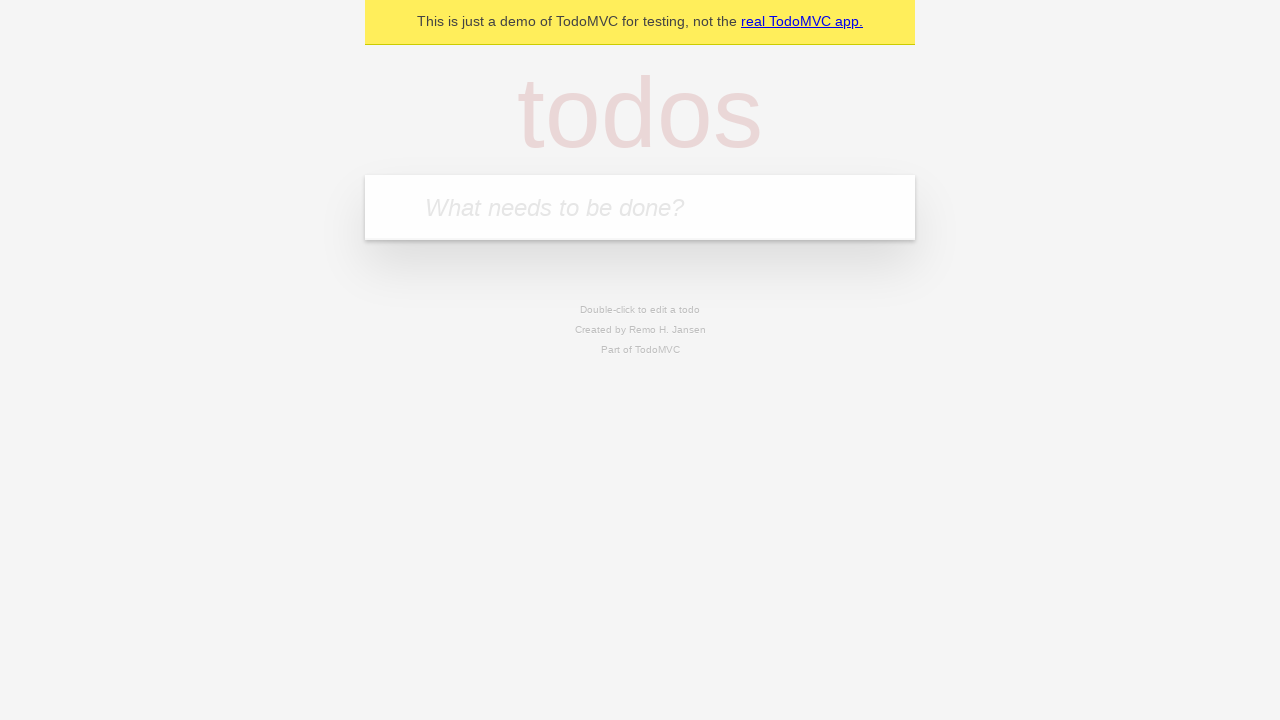

Filled new todo field with 'buy some cheese' on internal:attr=[placeholder="What needs to be done?"i]
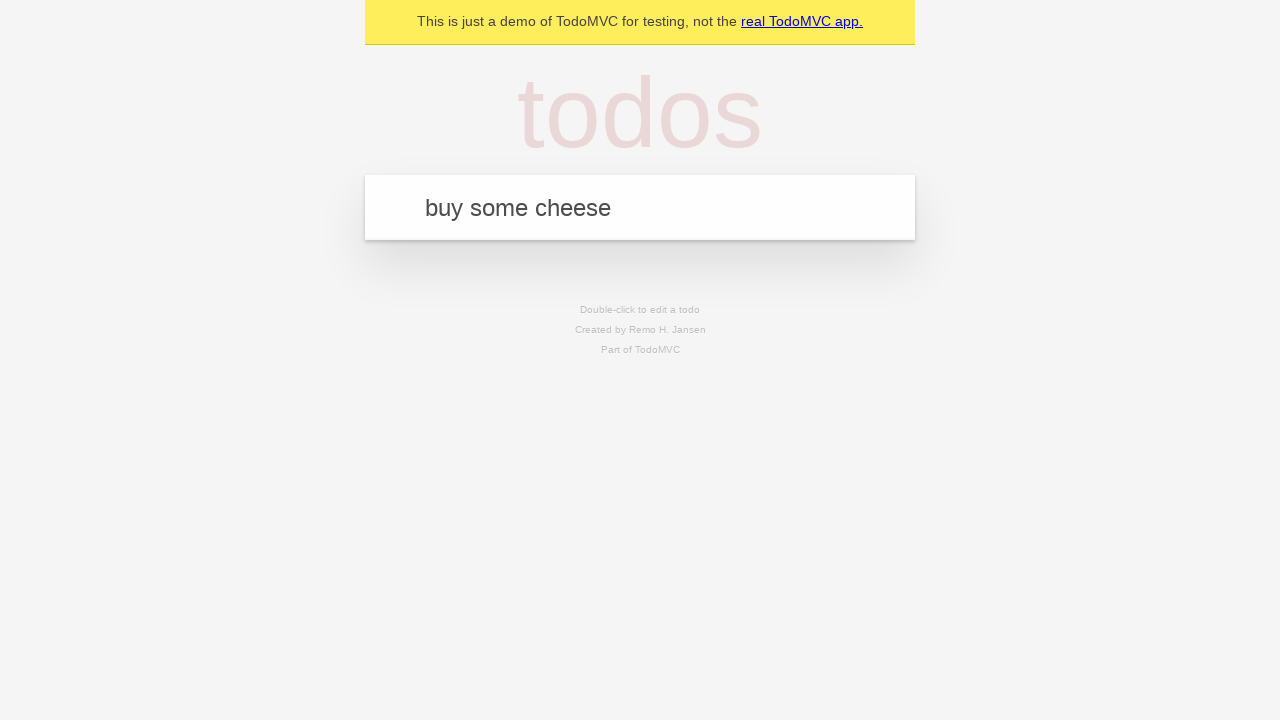

Pressed Enter to create todo 'buy some cheese' on internal:attr=[placeholder="What needs to be done?"i]
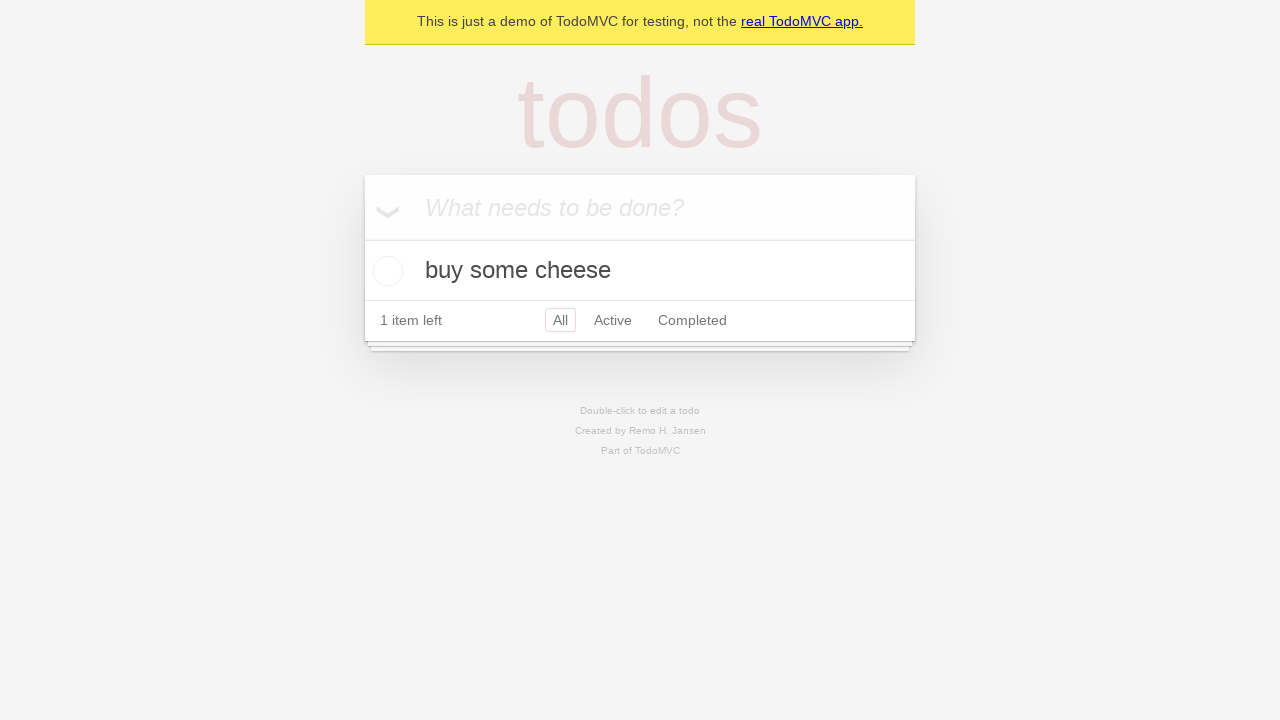

Filled new todo field with 'feed the cat' on internal:attr=[placeholder="What needs to be done?"i]
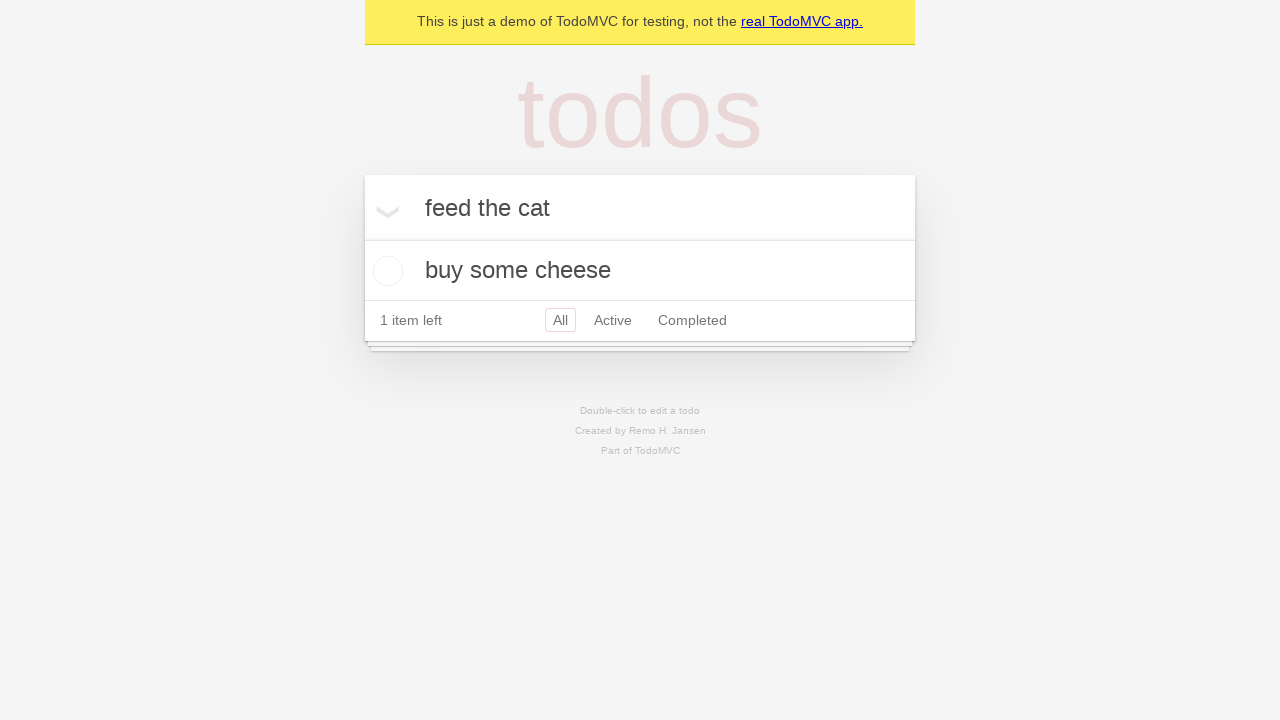

Pressed Enter to create todo 'feed the cat' on internal:attr=[placeholder="What needs to be done?"i]
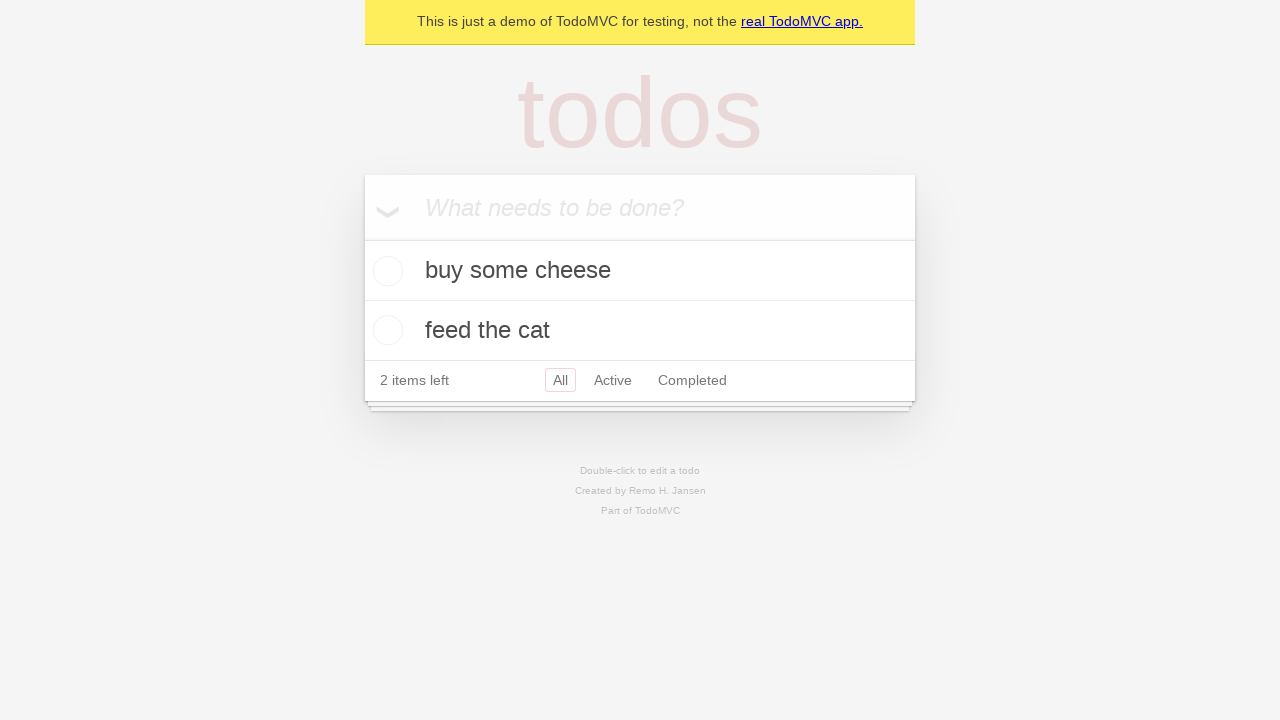

Filled new todo field with 'book a doctors appointment' on internal:attr=[placeholder="What needs to be done?"i]
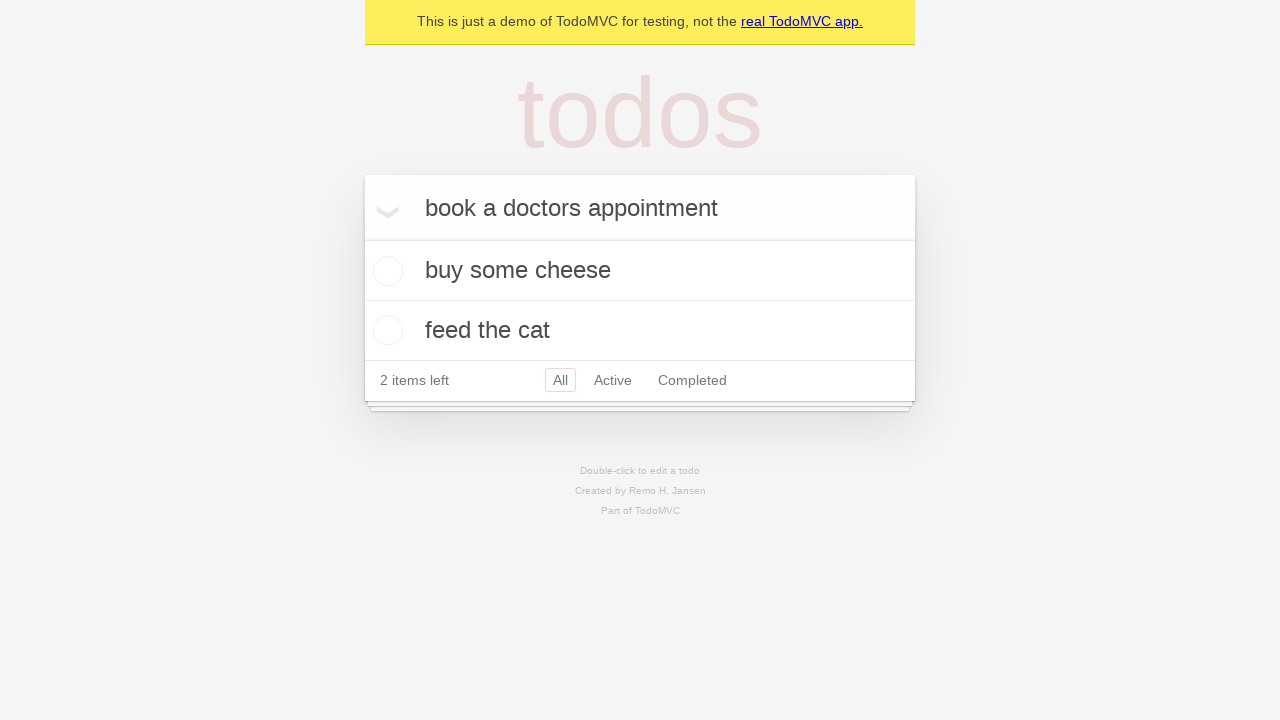

Pressed Enter to create todo 'book a doctors appointment' on internal:attr=[placeholder="What needs to be done?"i]
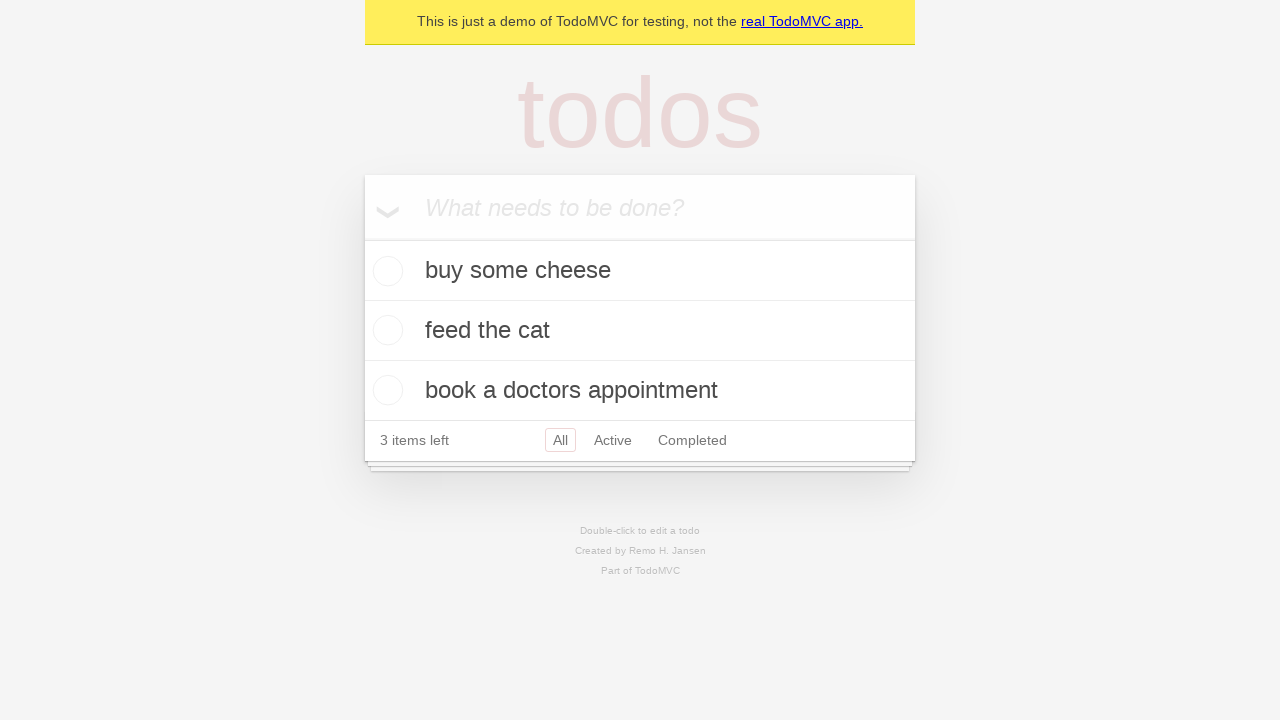

Waited for all 3 todo items to be created
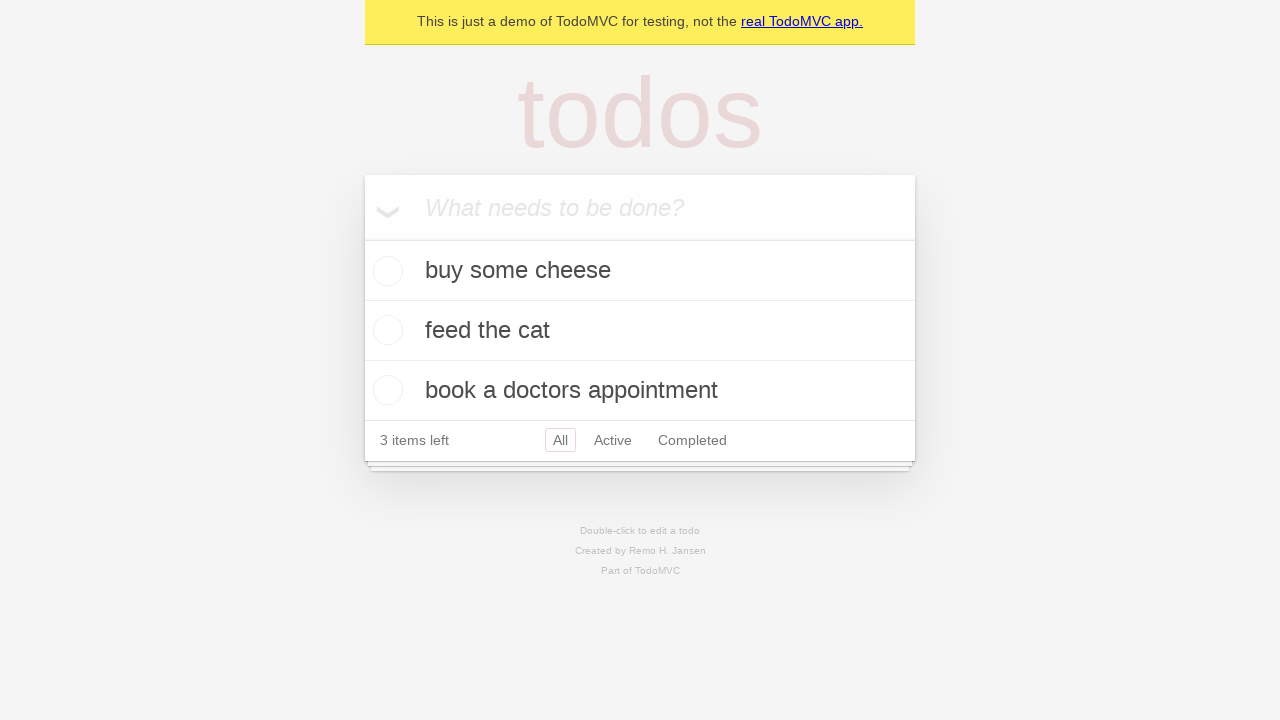

Located all todo items
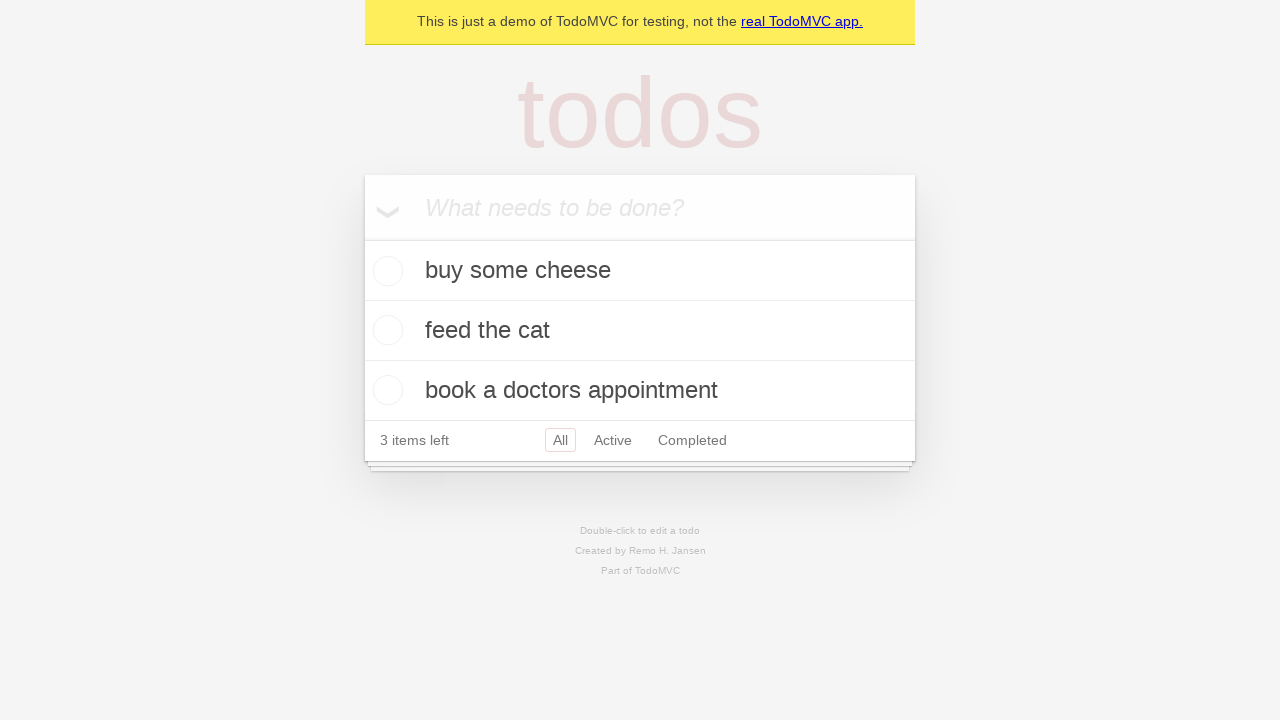

Selected the second todo item
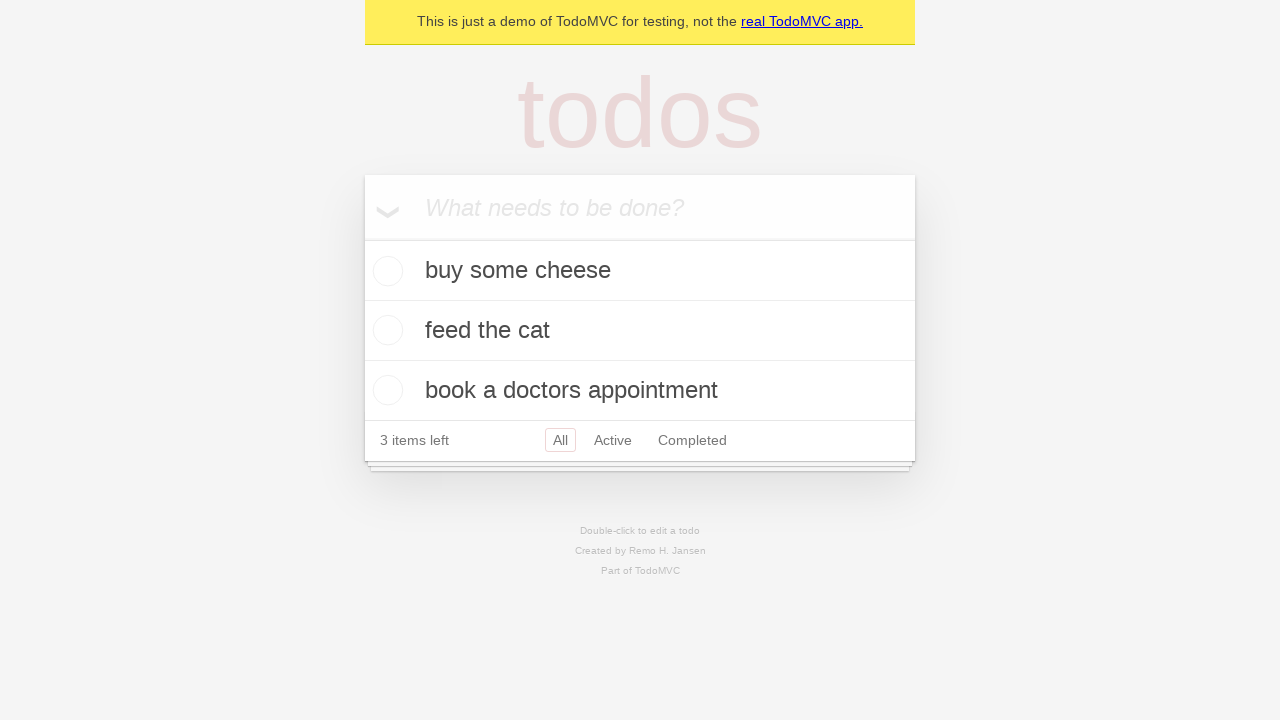

Double-clicked the second todo to enter edit mode at (640, 331) on internal:testid=[data-testid="todo-item"s] >> nth=1
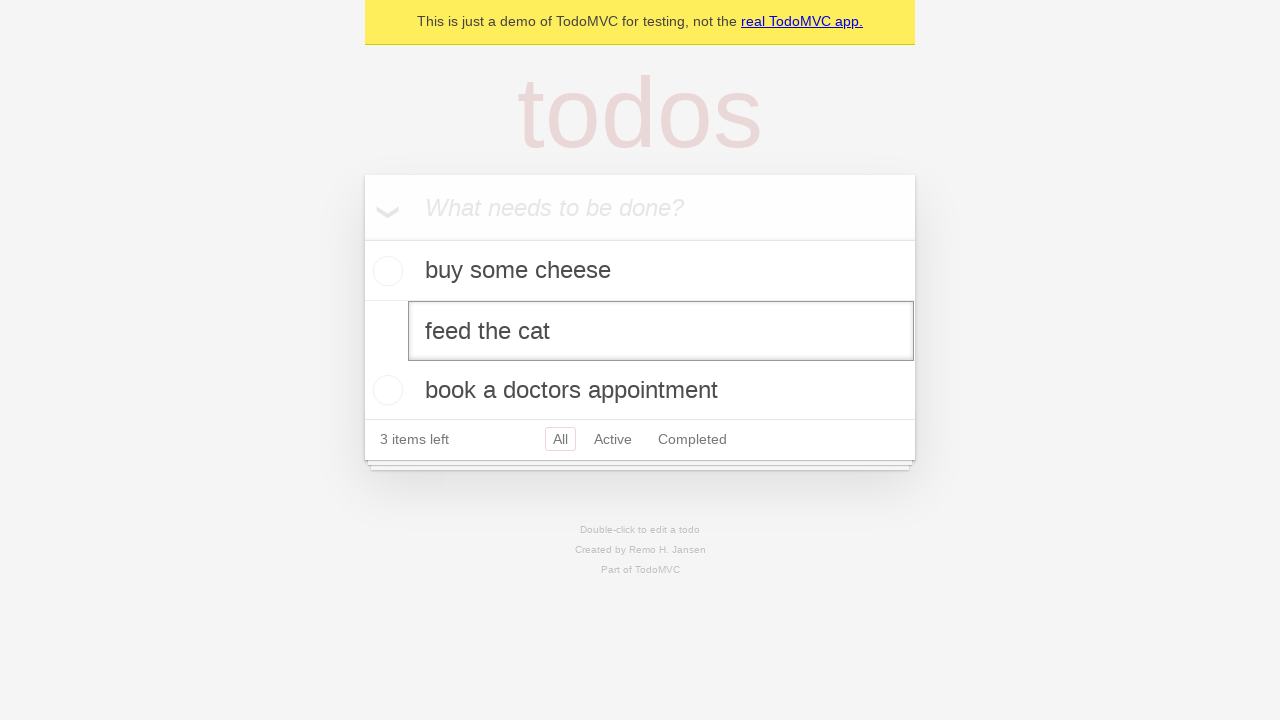

Changed todo text from 'feed the cat' to 'buy some sausages' on internal:testid=[data-testid="todo-item"s] >> nth=1 >> internal:role=textbox[nam
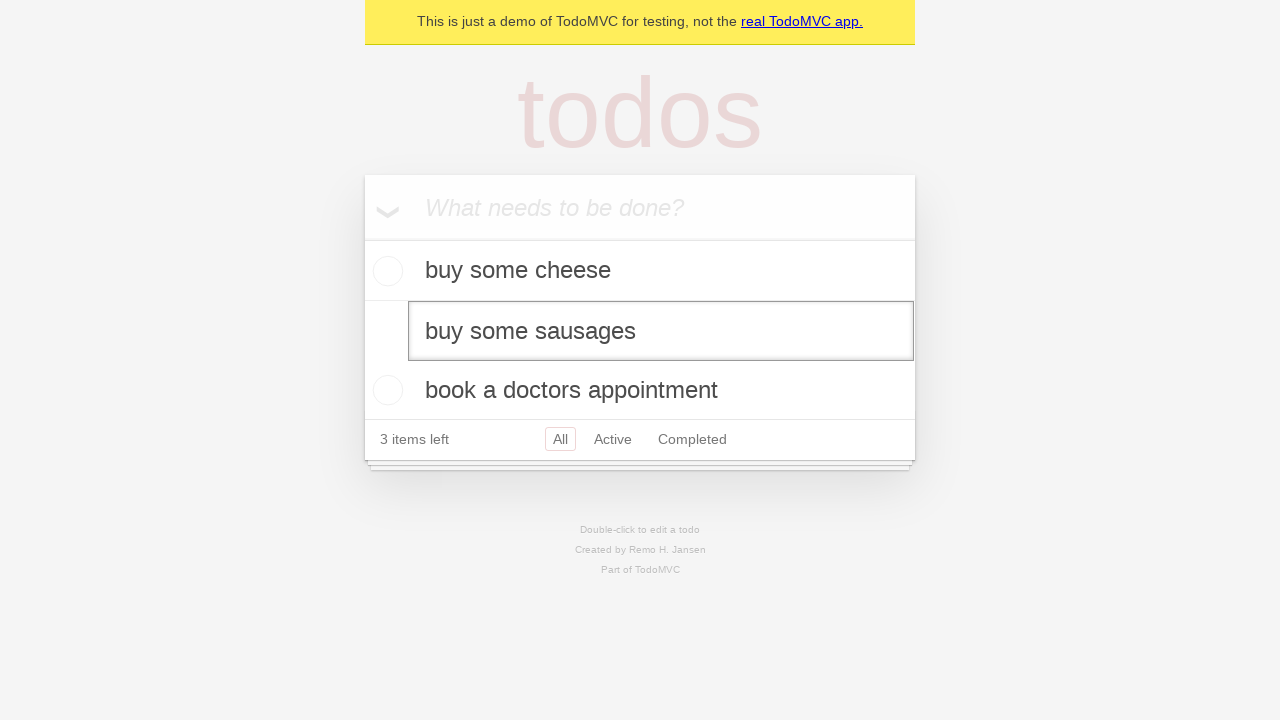

Pressed Enter to confirm the edited todo text on internal:testid=[data-testid="todo-item"s] >> nth=1 >> internal:role=textbox[nam
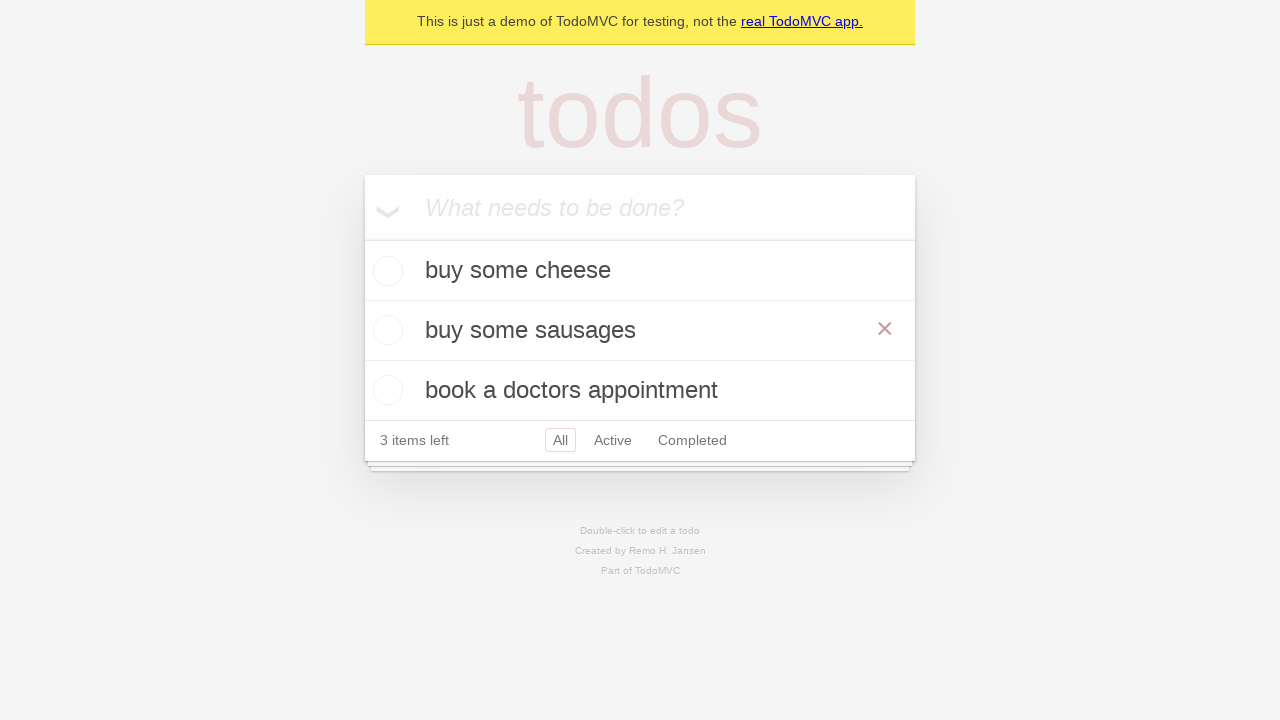

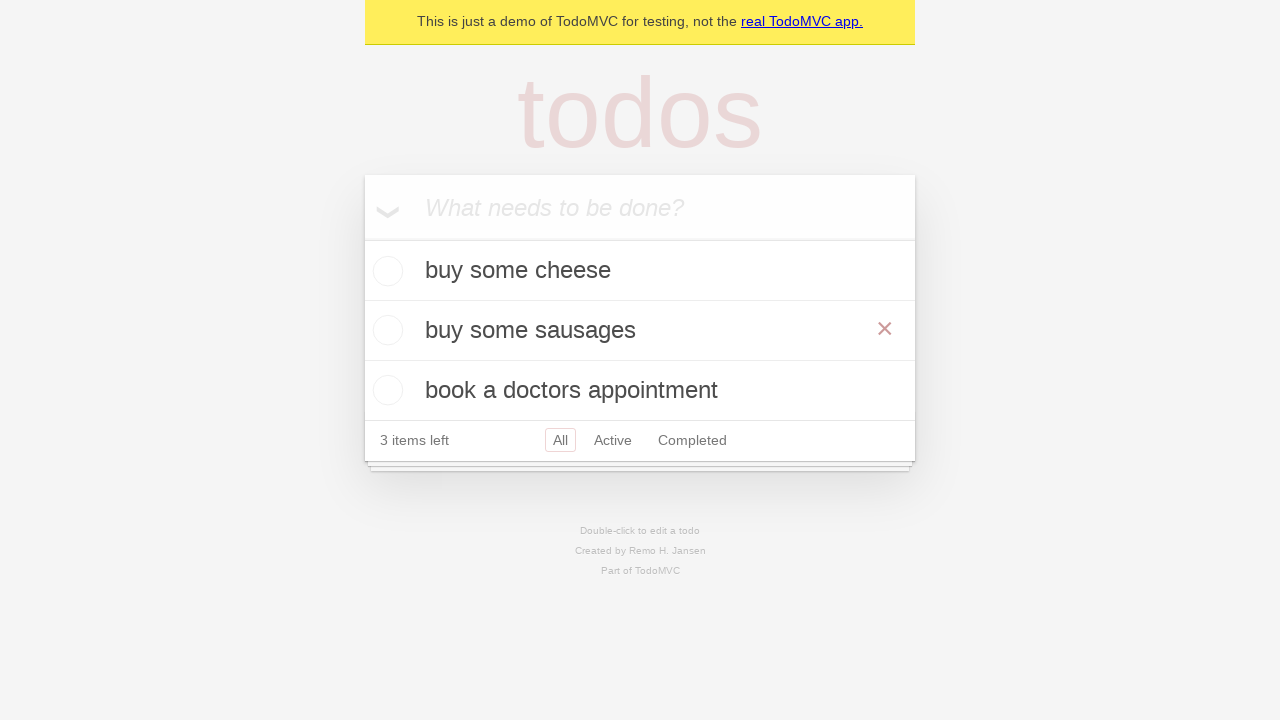